Tests that entered text is trimmed when saving edits

Starting URL: https://demo.playwright.dev/todomvc

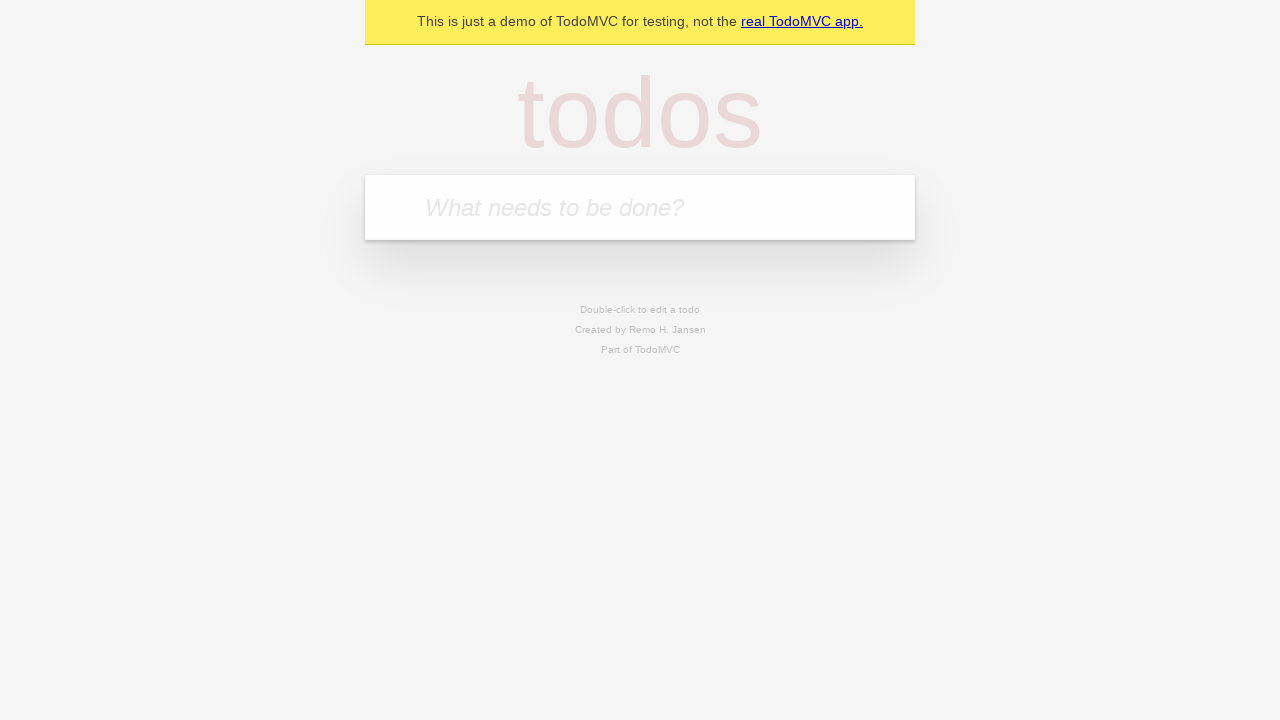

Filled new todo field with 'buy some cheese' on internal:attr=[placeholder="What needs to be done?"i]
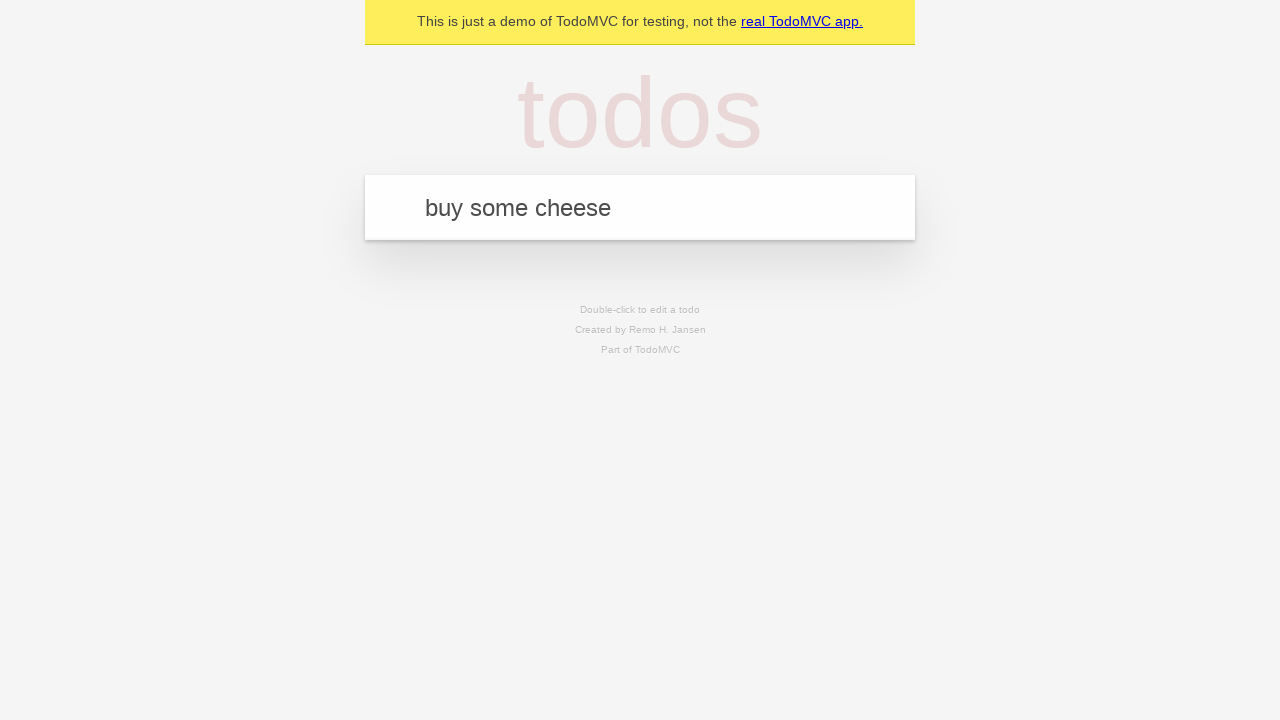

Pressed Enter to create todo 'buy some cheese' on internal:attr=[placeholder="What needs to be done?"i]
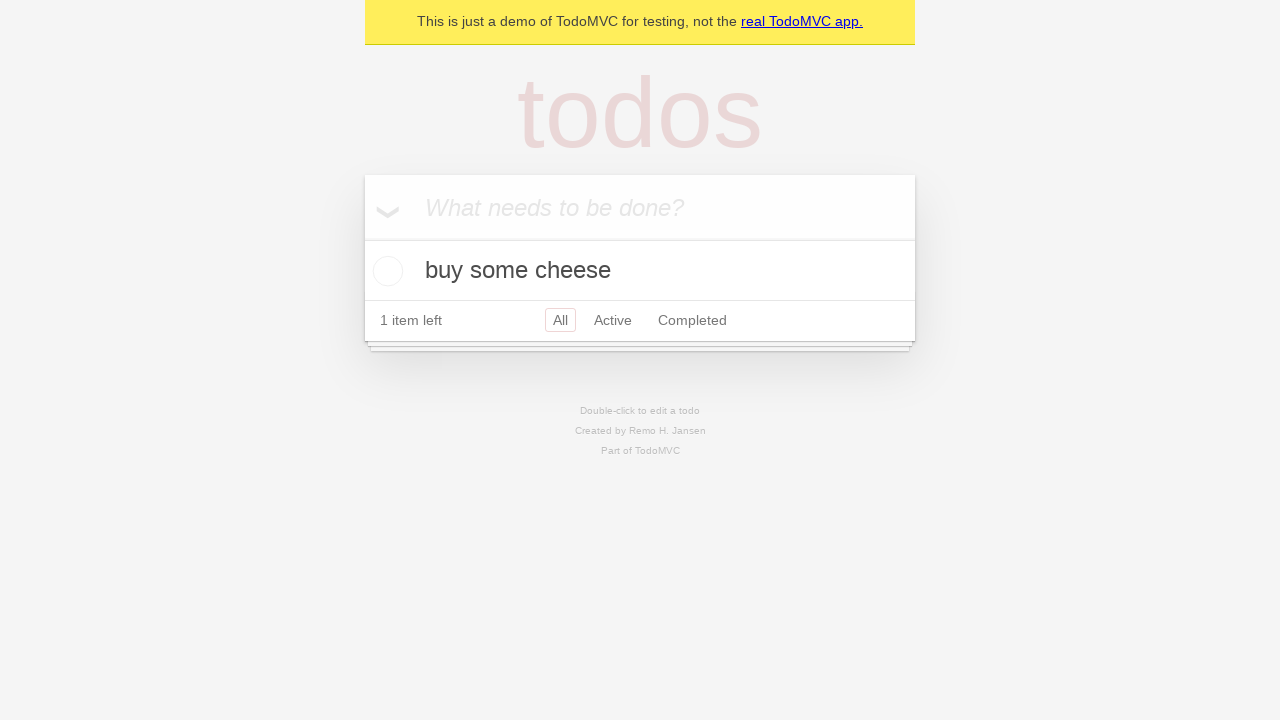

Filled new todo field with 'feed the cat' on internal:attr=[placeholder="What needs to be done?"i]
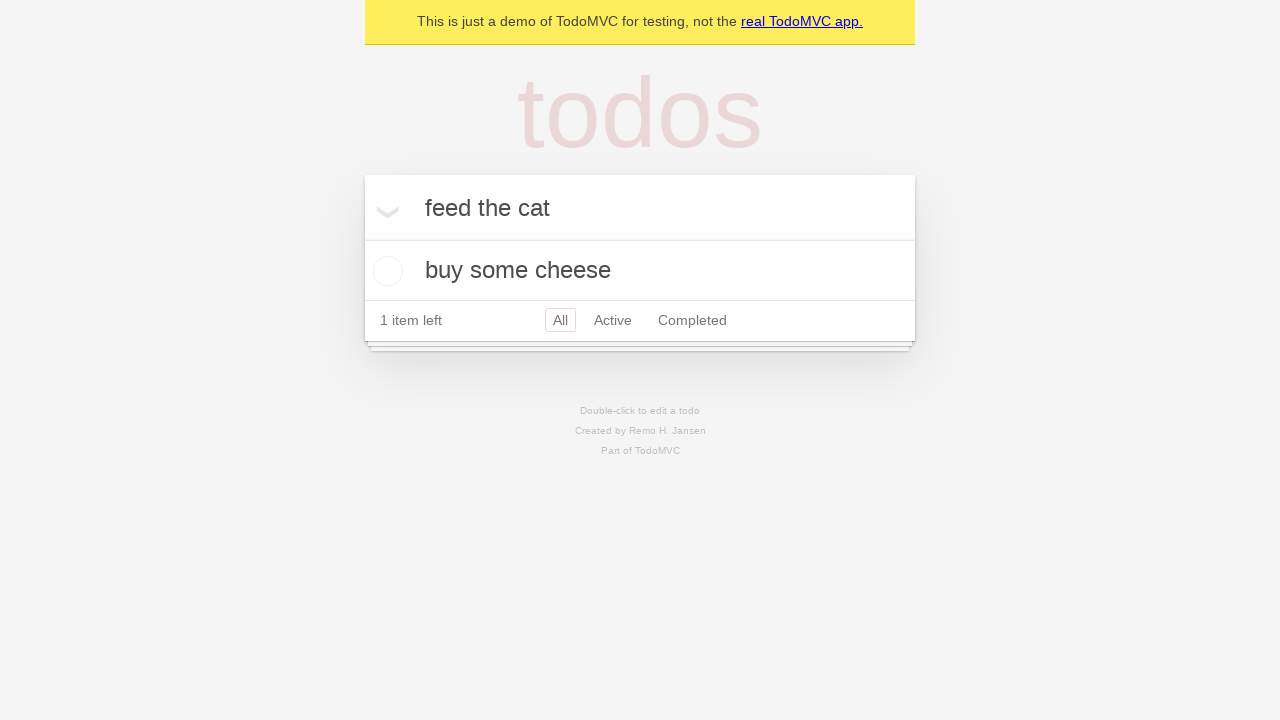

Pressed Enter to create todo 'feed the cat' on internal:attr=[placeholder="What needs to be done?"i]
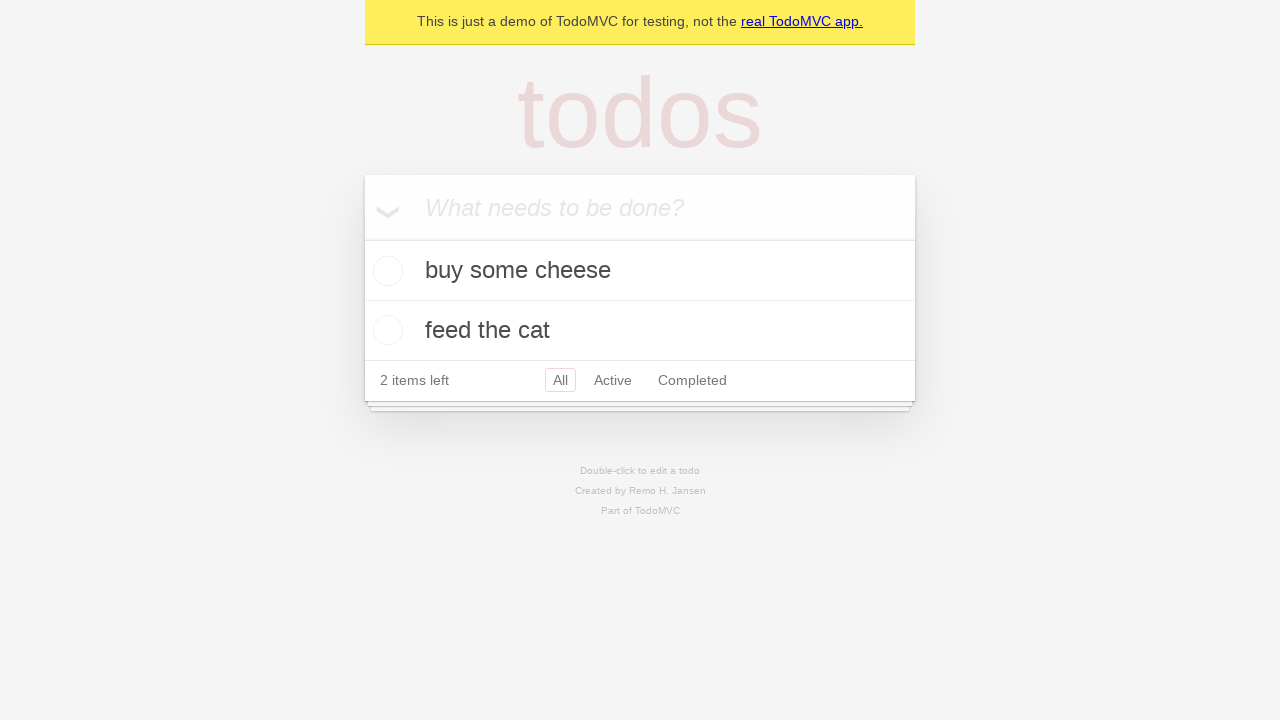

Filled new todo field with 'book a doctors appointment' on internal:attr=[placeholder="What needs to be done?"i]
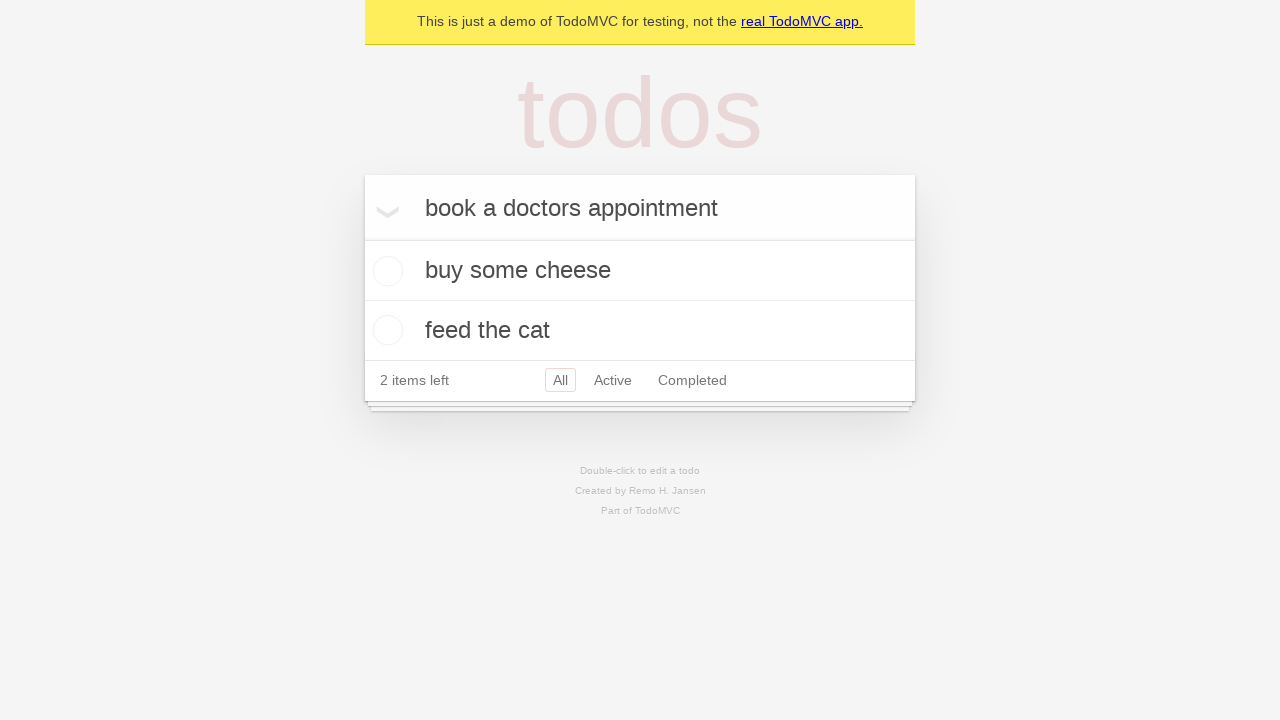

Pressed Enter to create todo 'book a doctors appointment' on internal:attr=[placeholder="What needs to be done?"i]
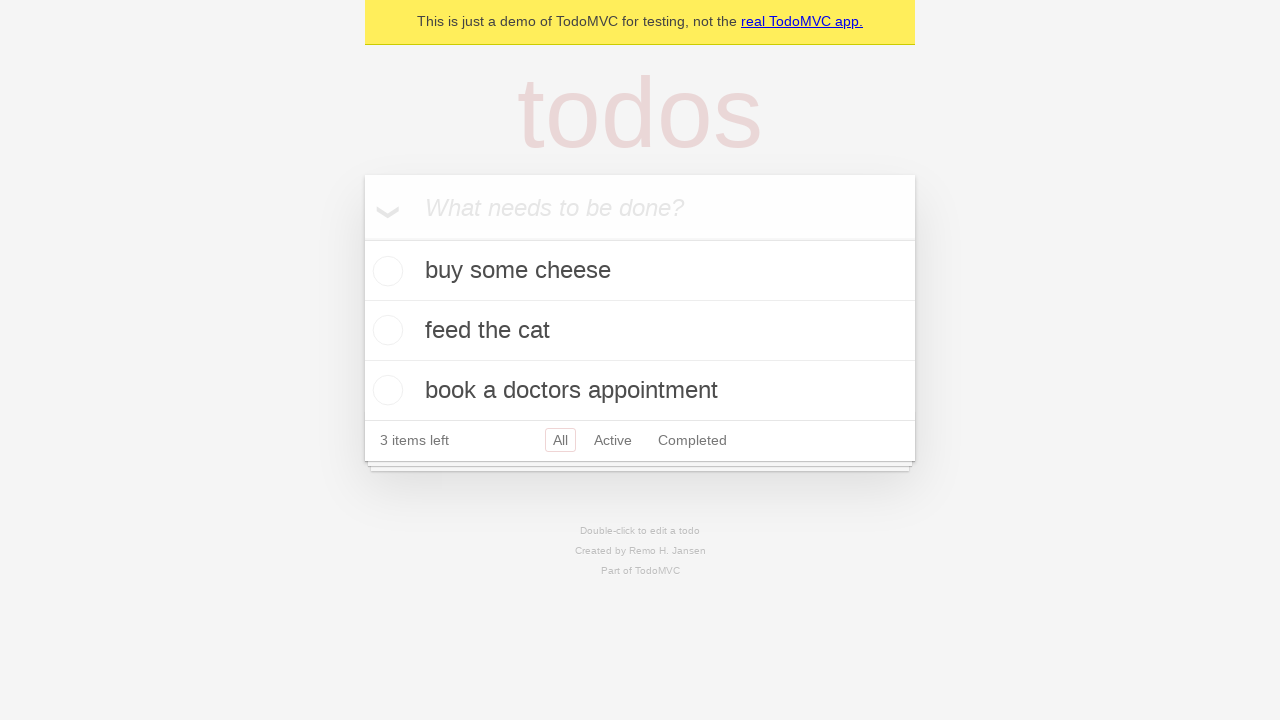

Double-clicked second todo item to enter edit mode at (640, 331) on internal:testid=[data-testid="todo-item"s] >> nth=1
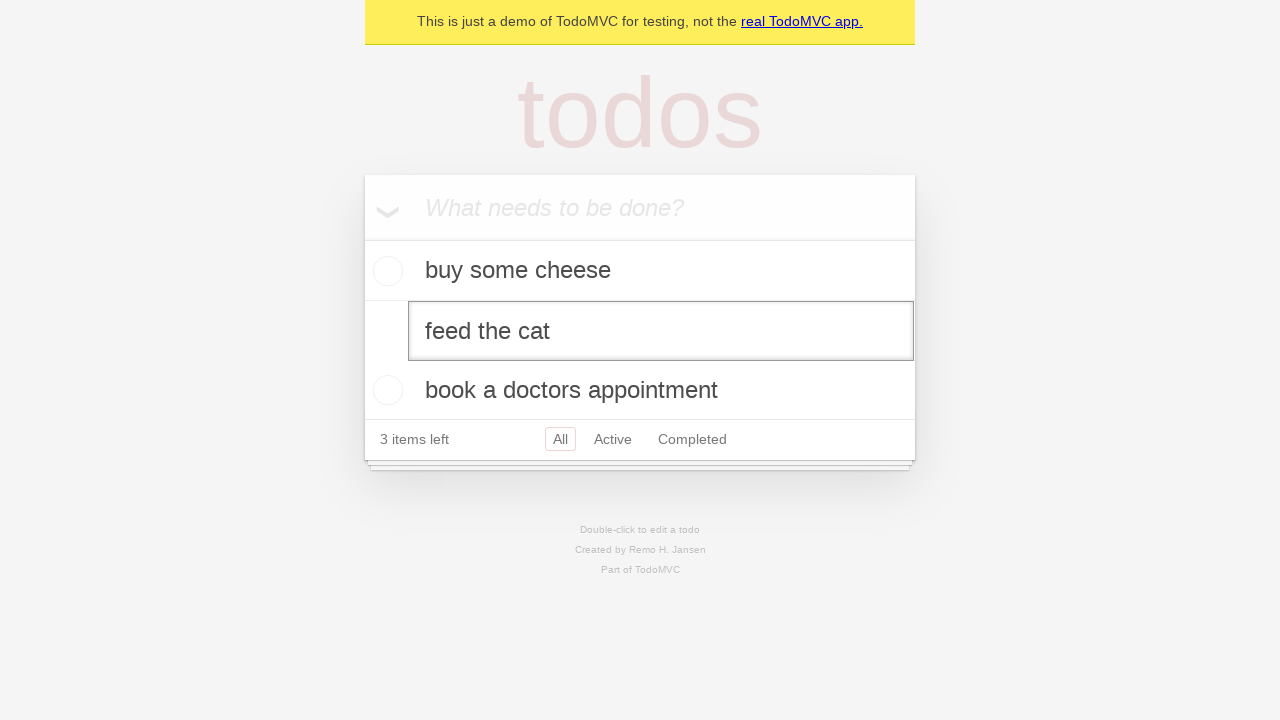

Filled edit field with text containing leading and trailing spaces on internal:testid=[data-testid="todo-item"s] >> nth=1 >> internal:role=textbox[nam
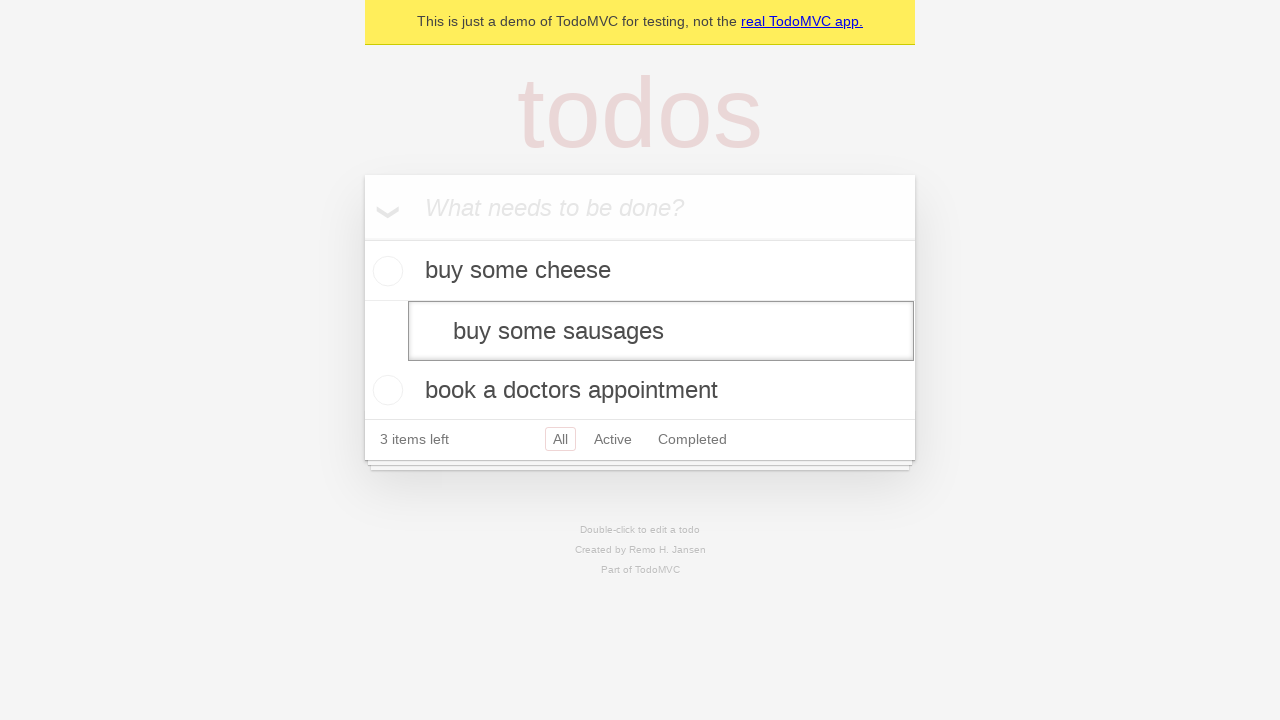

Pressed Enter to save edited todo - text should be trimmed on internal:testid=[data-testid="todo-item"s] >> nth=1 >> internal:role=textbox[nam
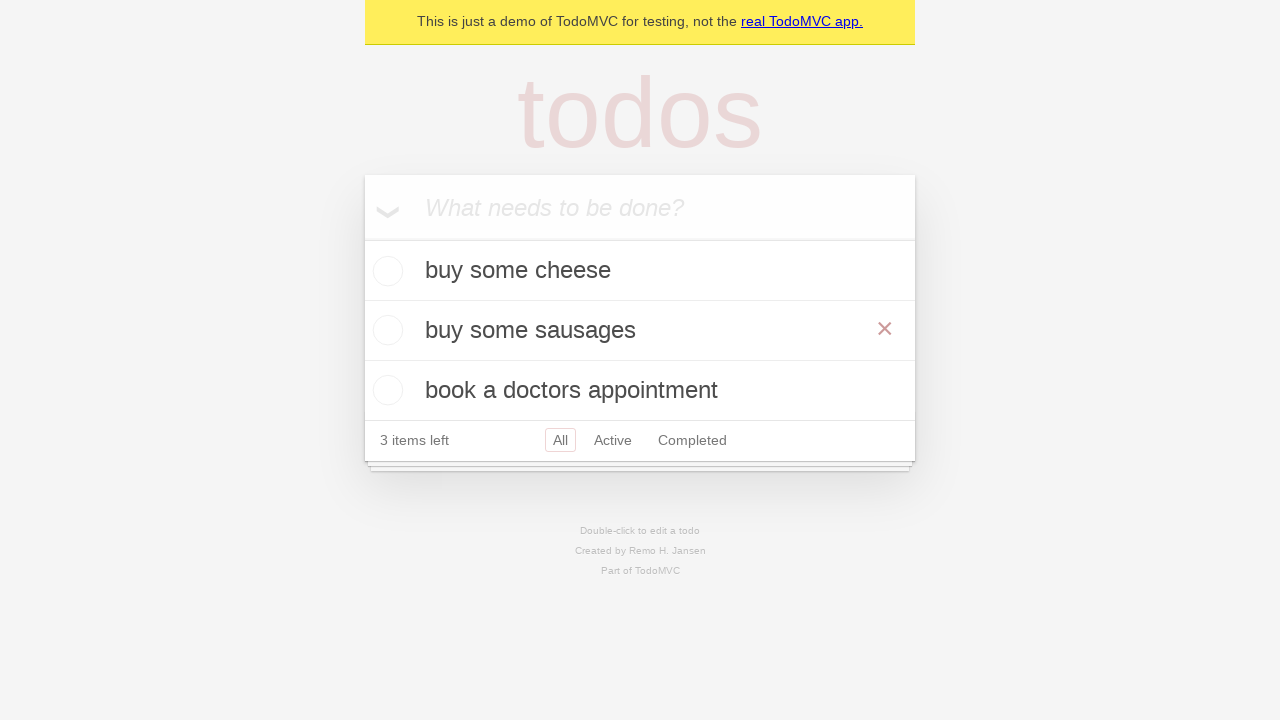

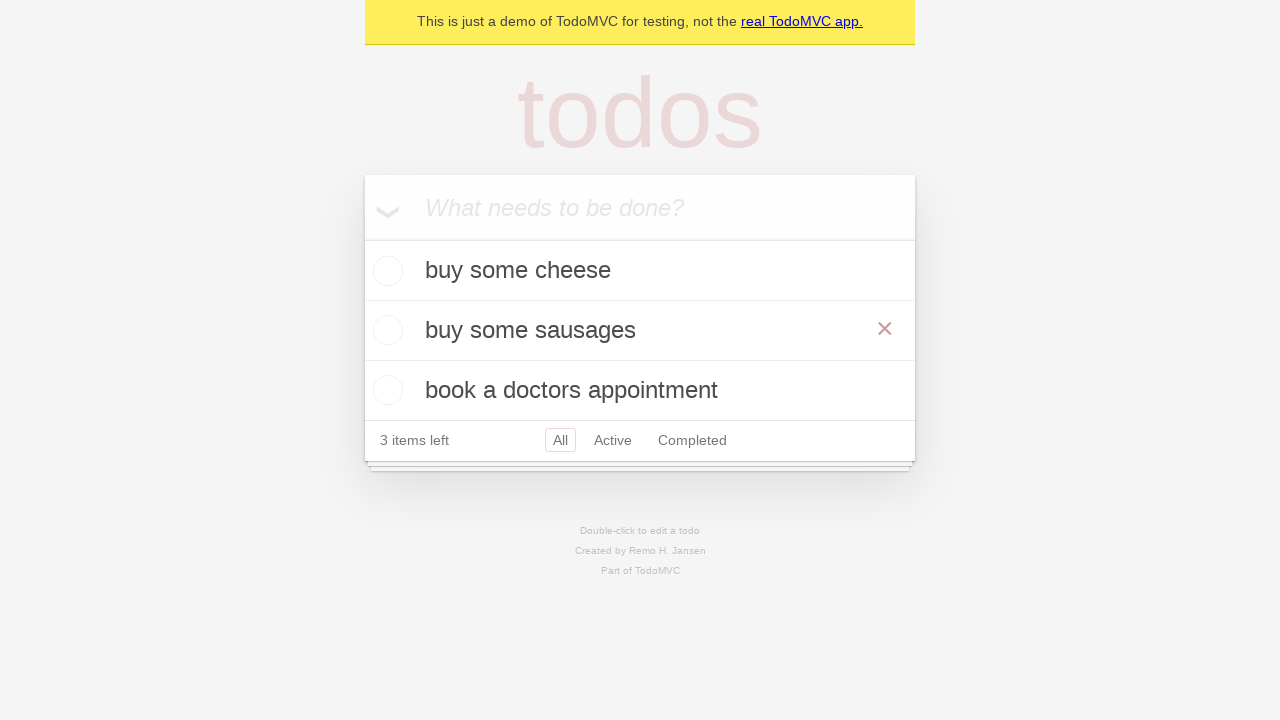